Tests marking all todo items as completed using the toggle-all checkbox.

Starting URL: https://demo.playwright.dev/todomvc

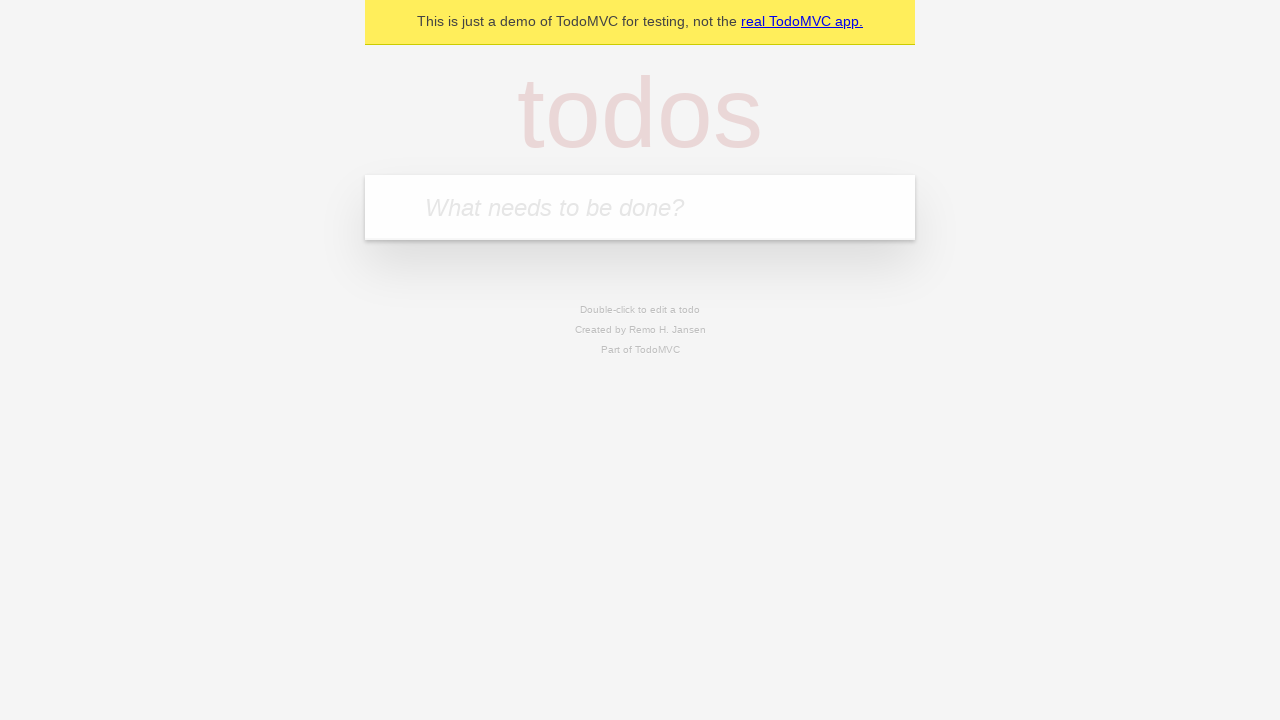

Filled todo input with 'buy some cheese' on internal:attr=[placeholder="What needs to be done?"i]
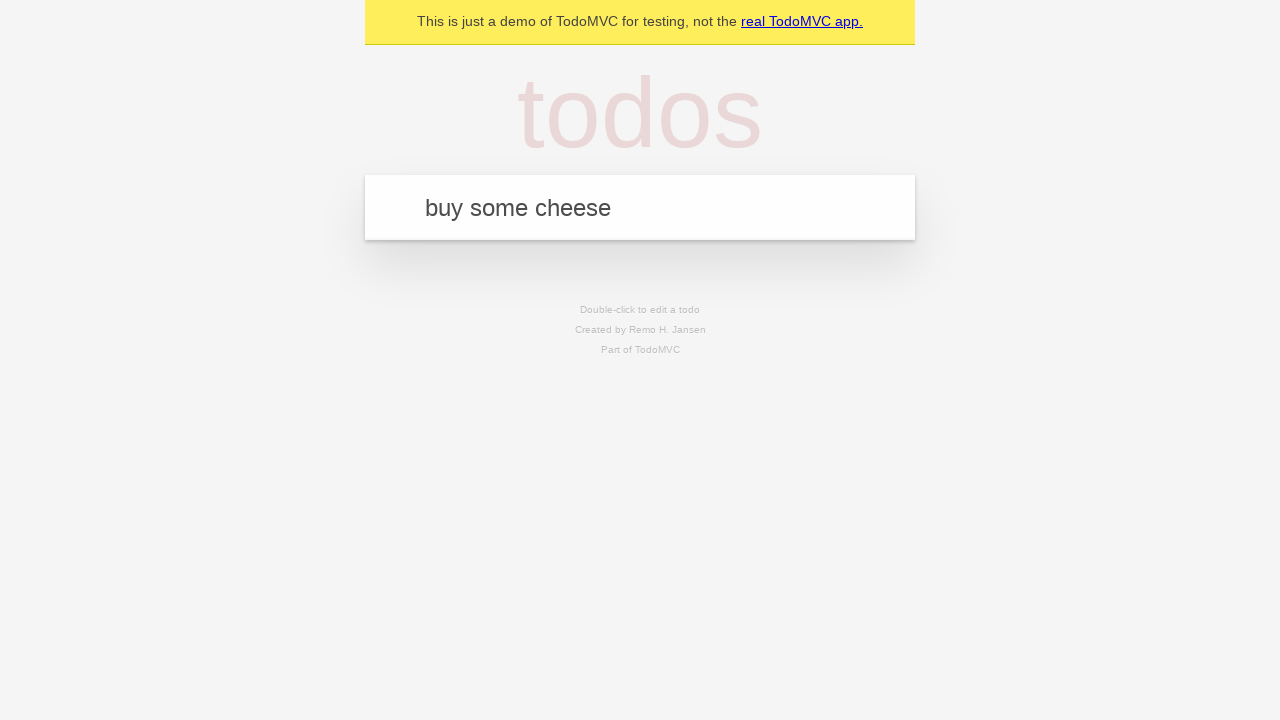

Pressed Enter to add first todo item on internal:attr=[placeholder="What needs to be done?"i]
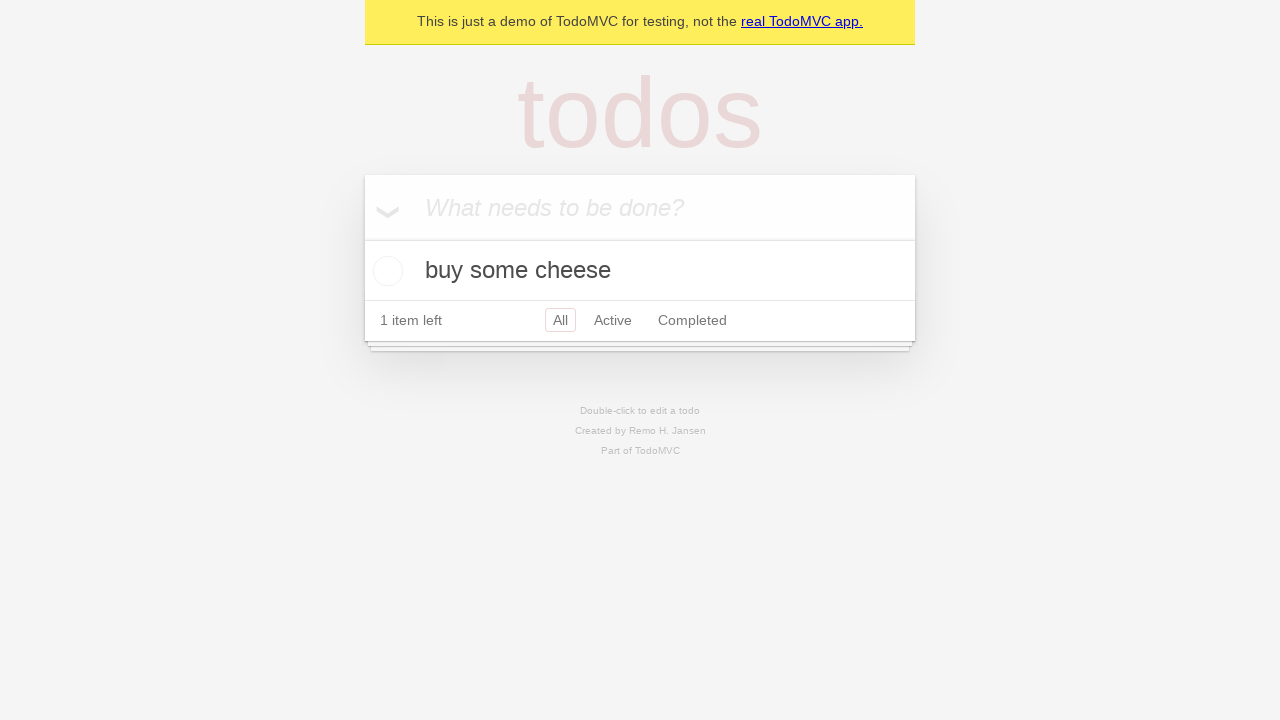

Filled todo input with 'feed the cat' on internal:attr=[placeholder="What needs to be done?"i]
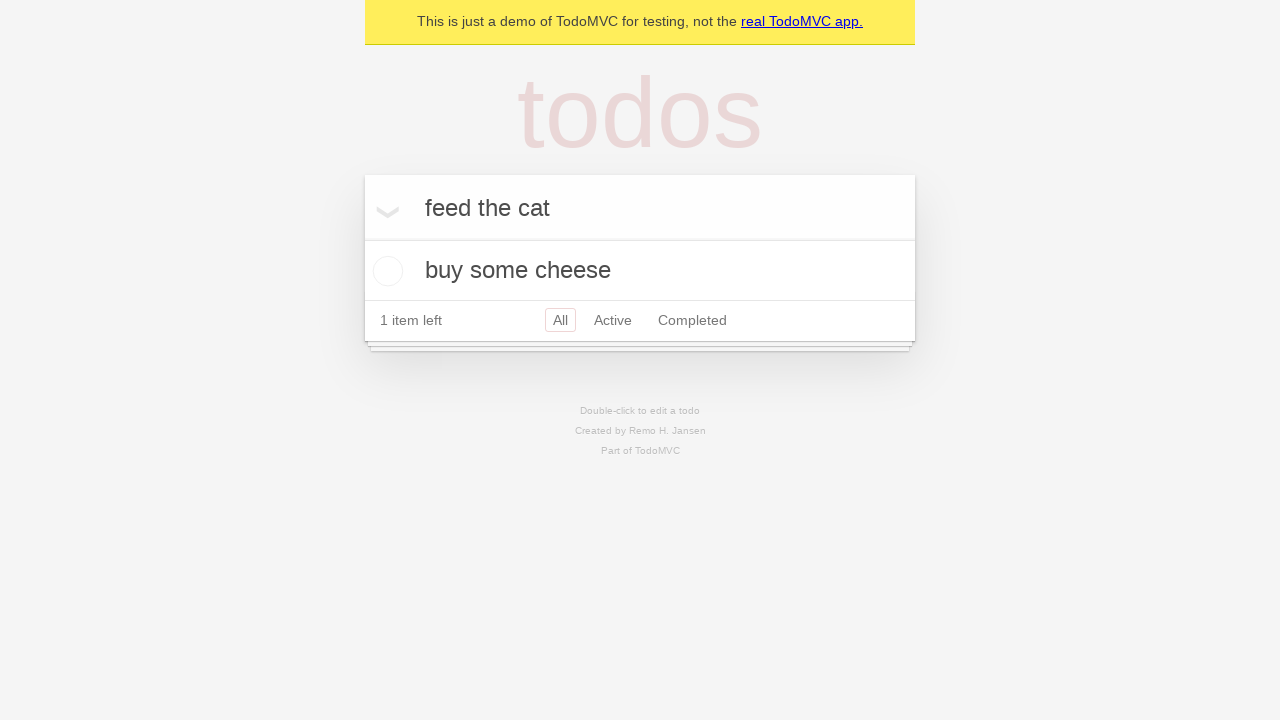

Pressed Enter to add second todo item on internal:attr=[placeholder="What needs to be done?"i]
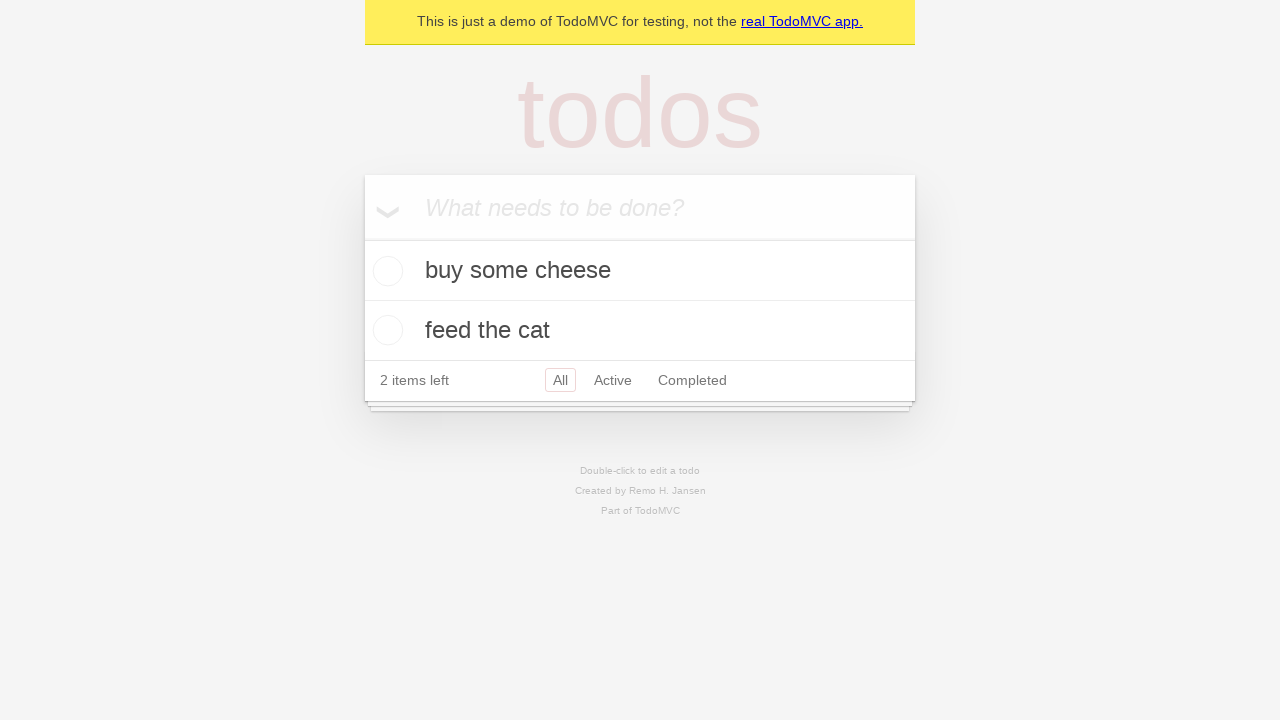

Filled todo input with 'book a doctors appointment' on internal:attr=[placeholder="What needs to be done?"i]
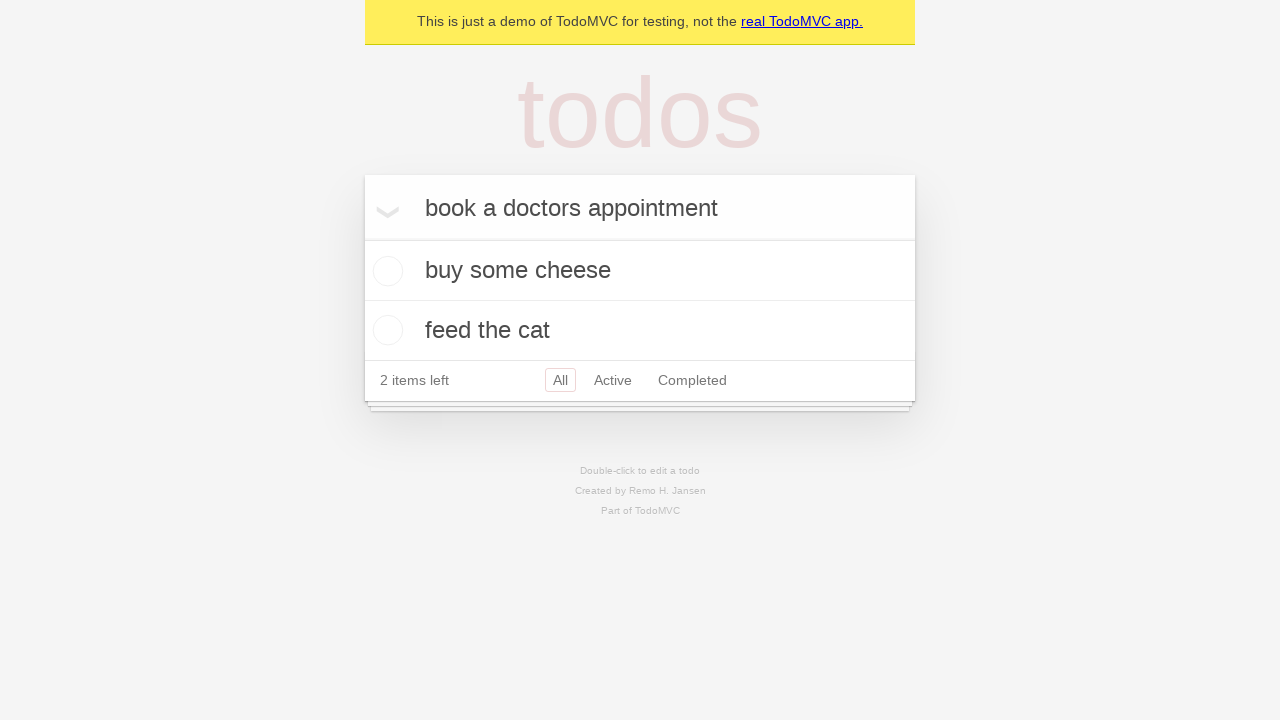

Pressed Enter to add third todo item on internal:attr=[placeholder="What needs to be done?"i]
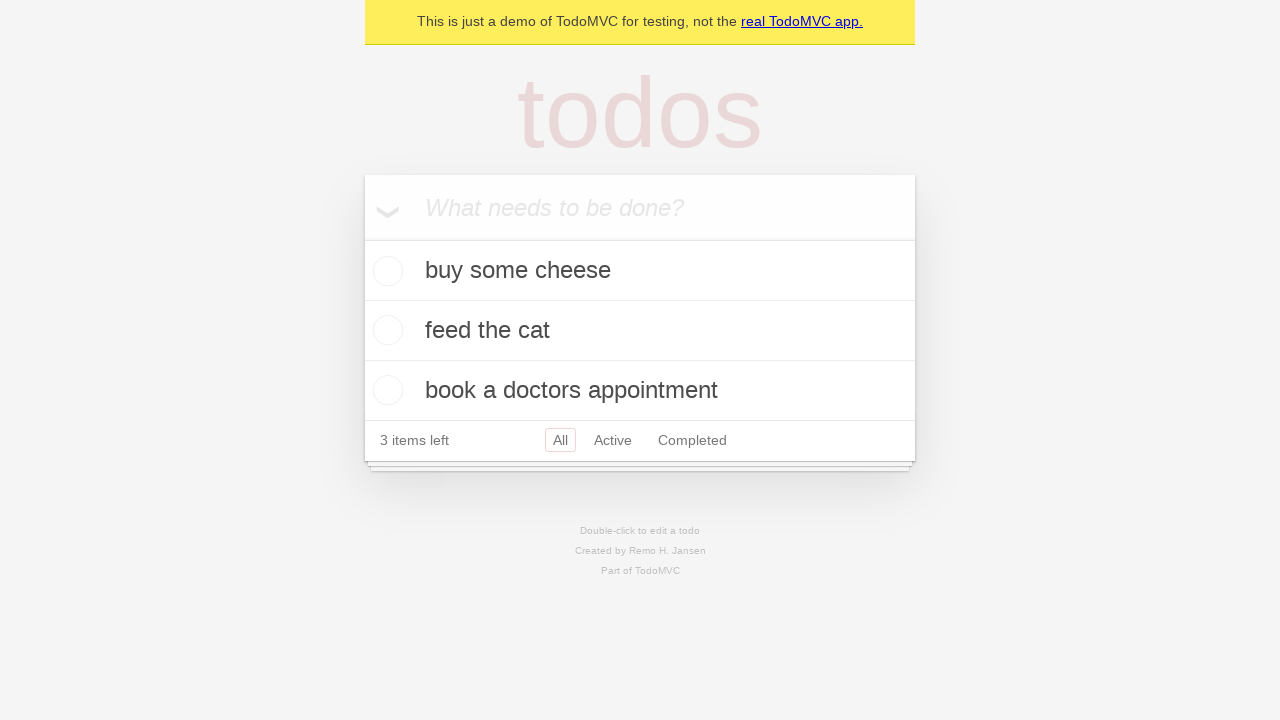

Clicked toggle-all checkbox to mark all items as completed at (362, 238) on .toggle-all
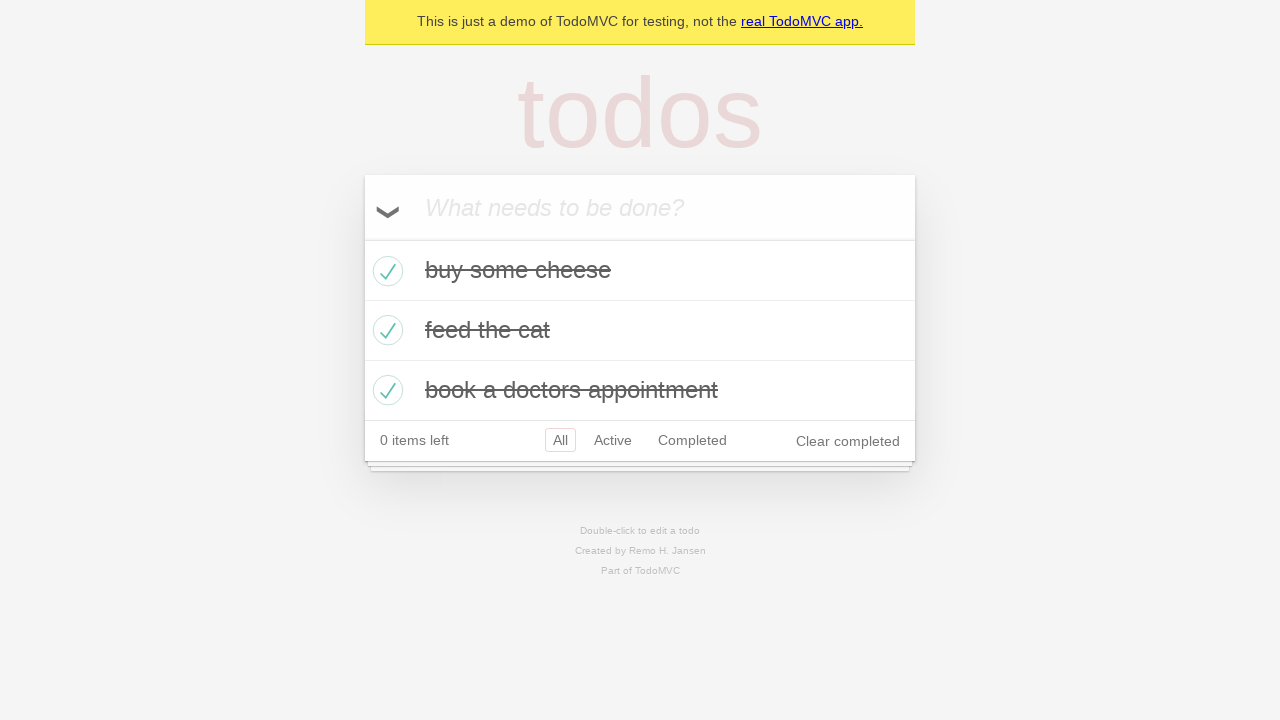

Verified all todo items have completed class
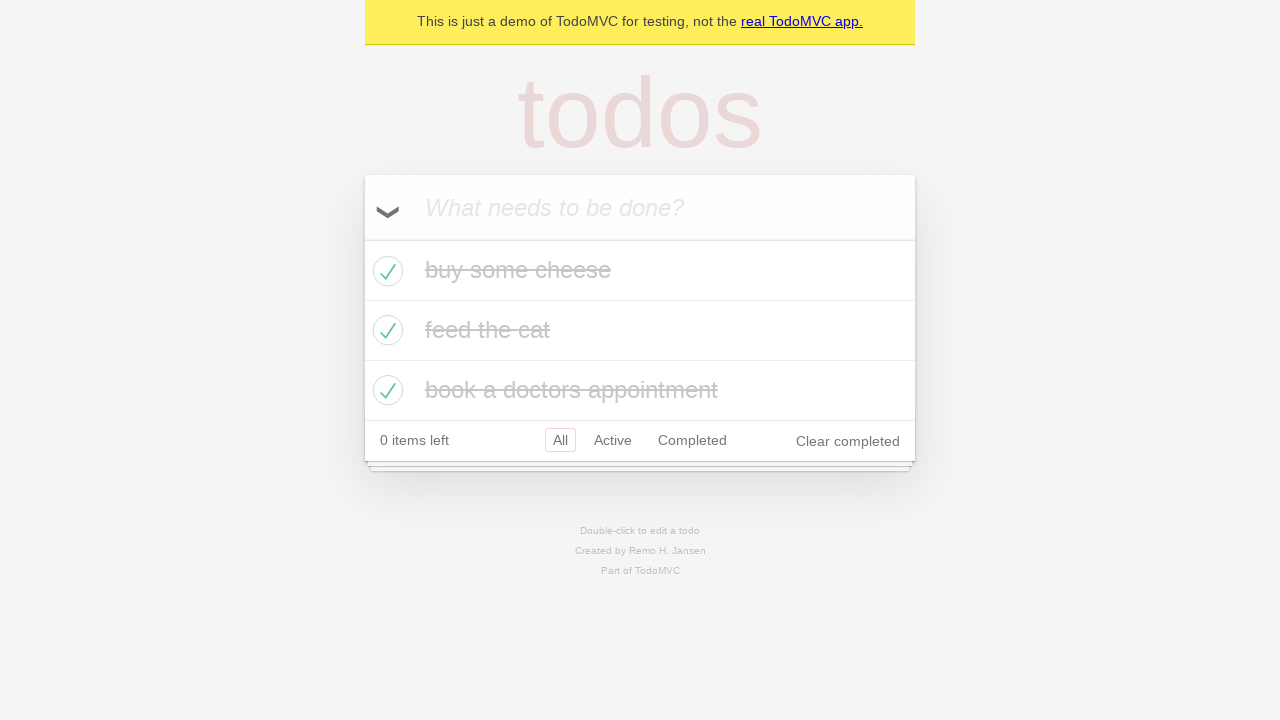

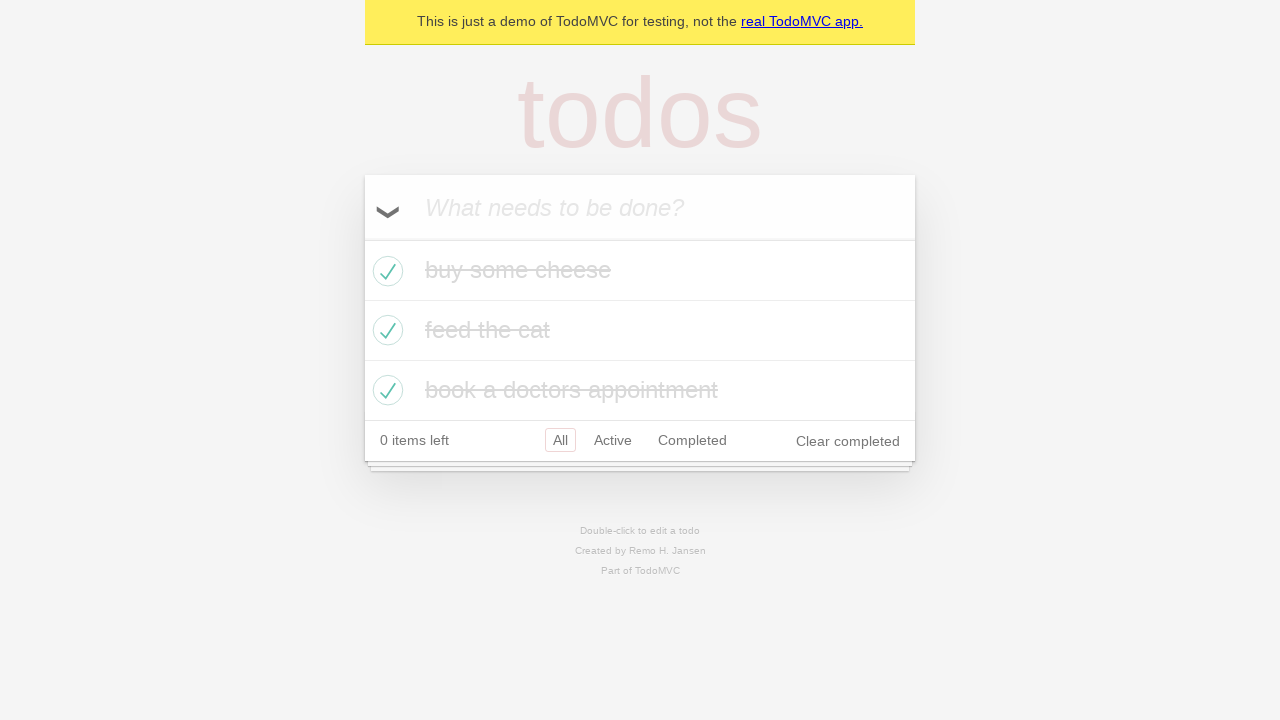